Tests radio button group functionality by dynamically finding all radio buttons in a group and clicking each one to verify selection behavior

Starting URL: http://www.echoecho.com/htmlforms10.htm

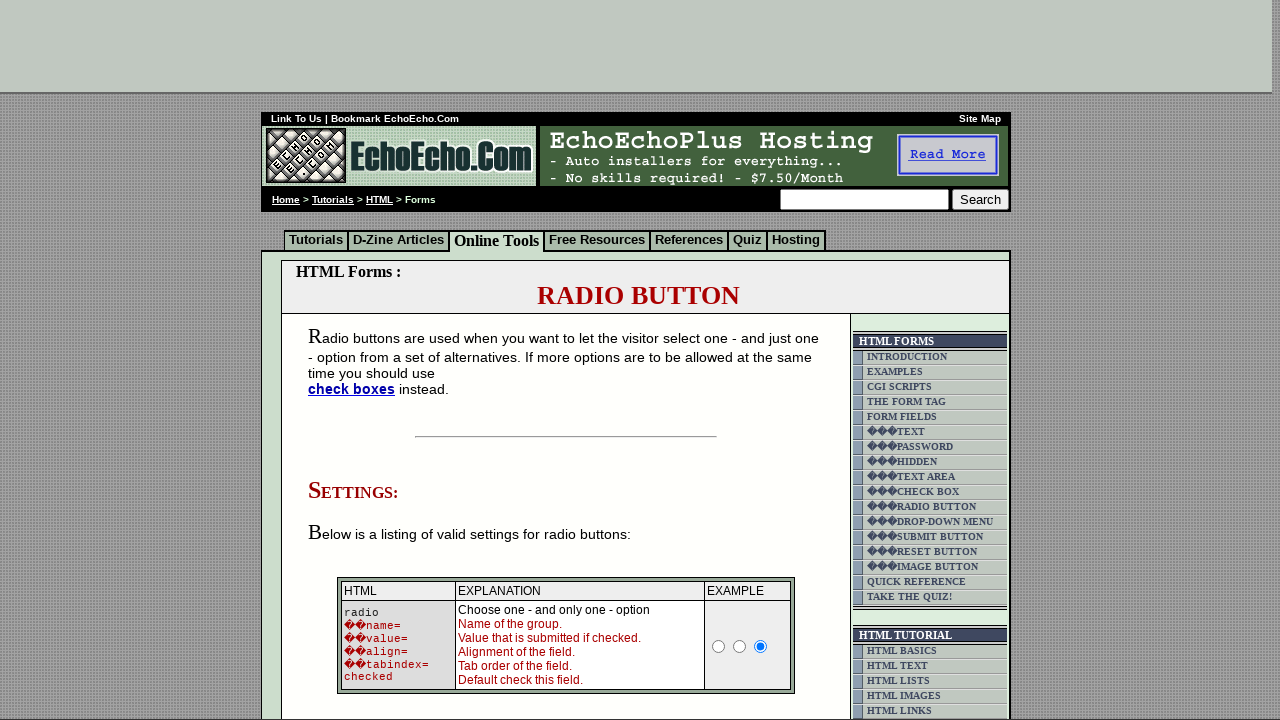

Located all radio buttons in group1
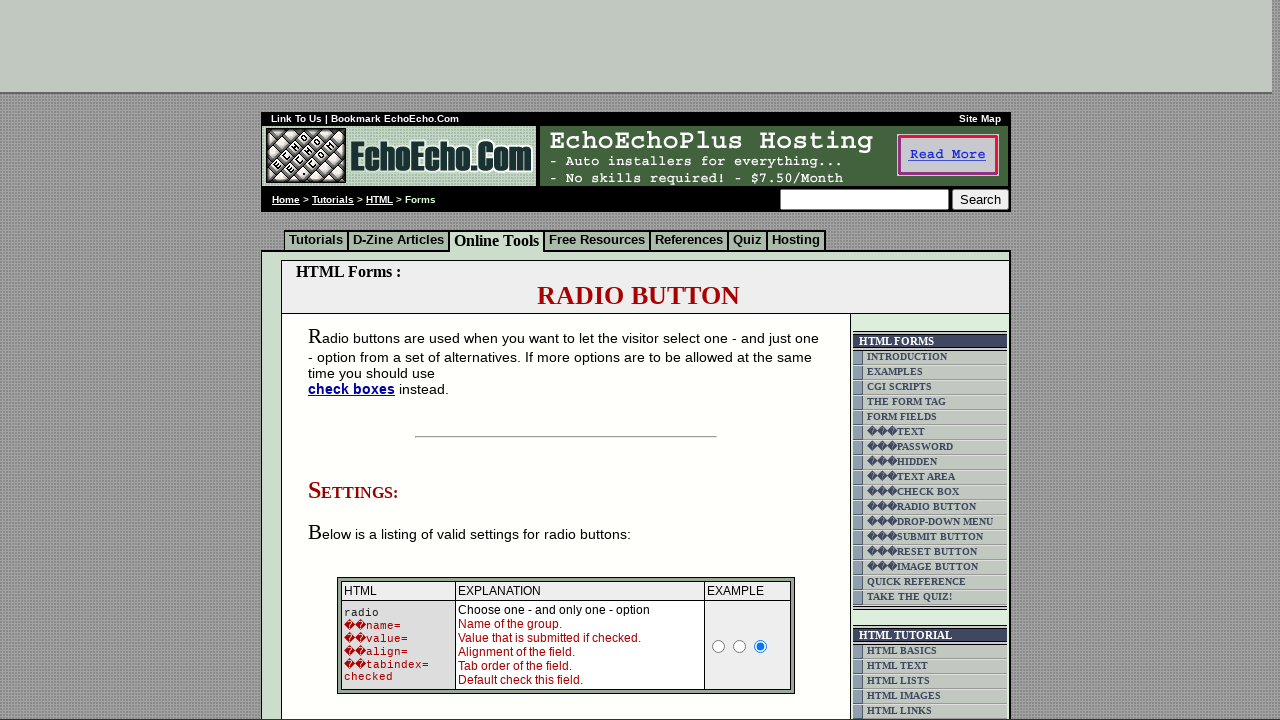

Retrieved value attribute from radio button 0: 'Milk'
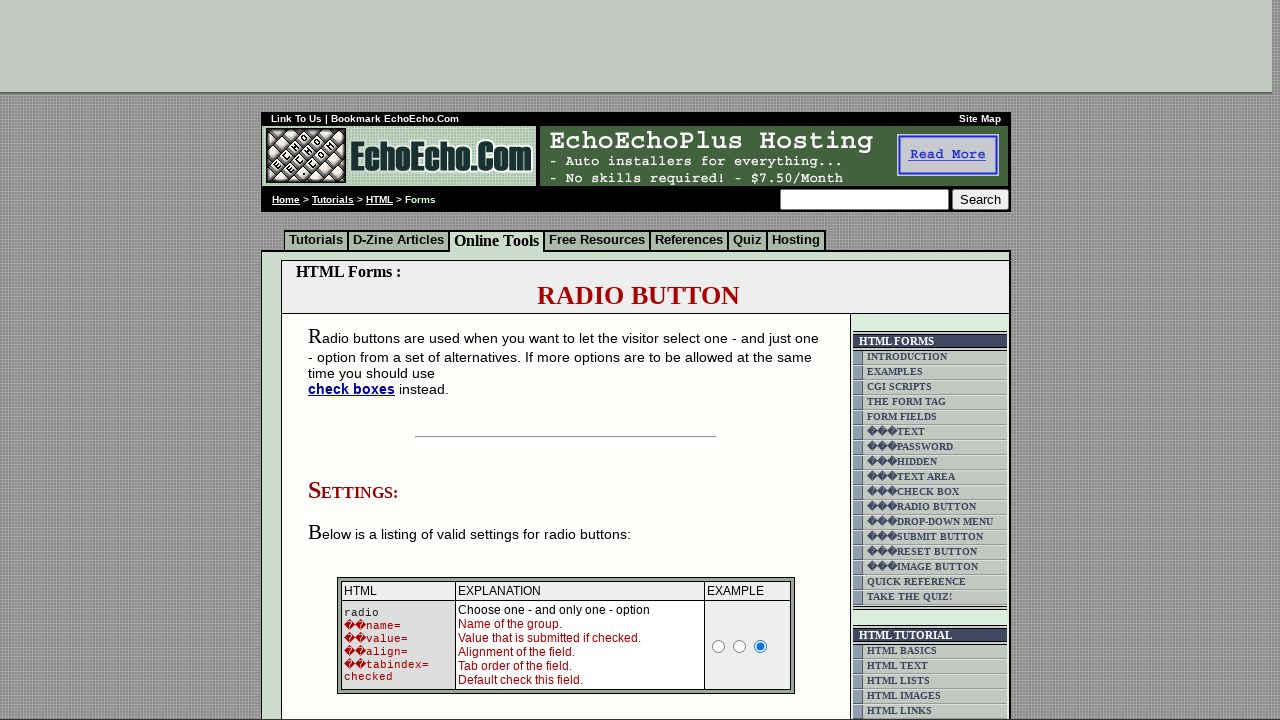

Clicked radio button with value 'Milk' at (356, 360) on input[name='group1'] >> nth=0
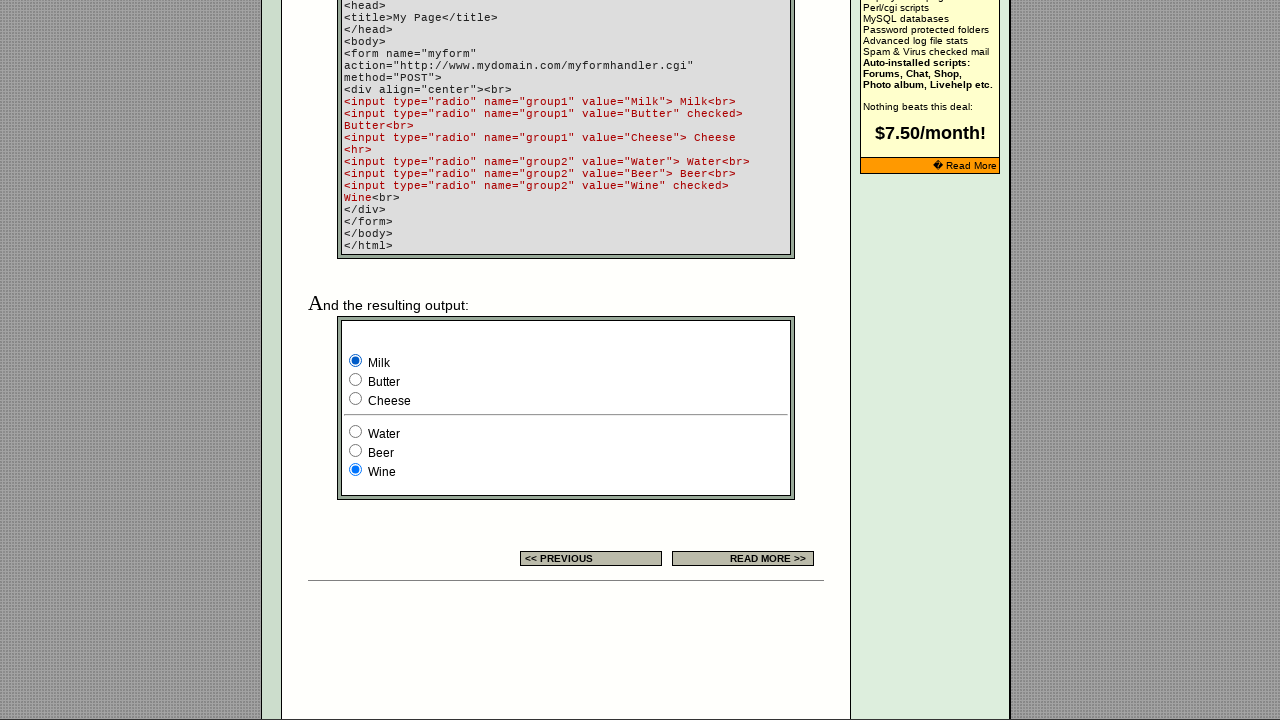

Verified radio button with value 'Milk' is checked: True
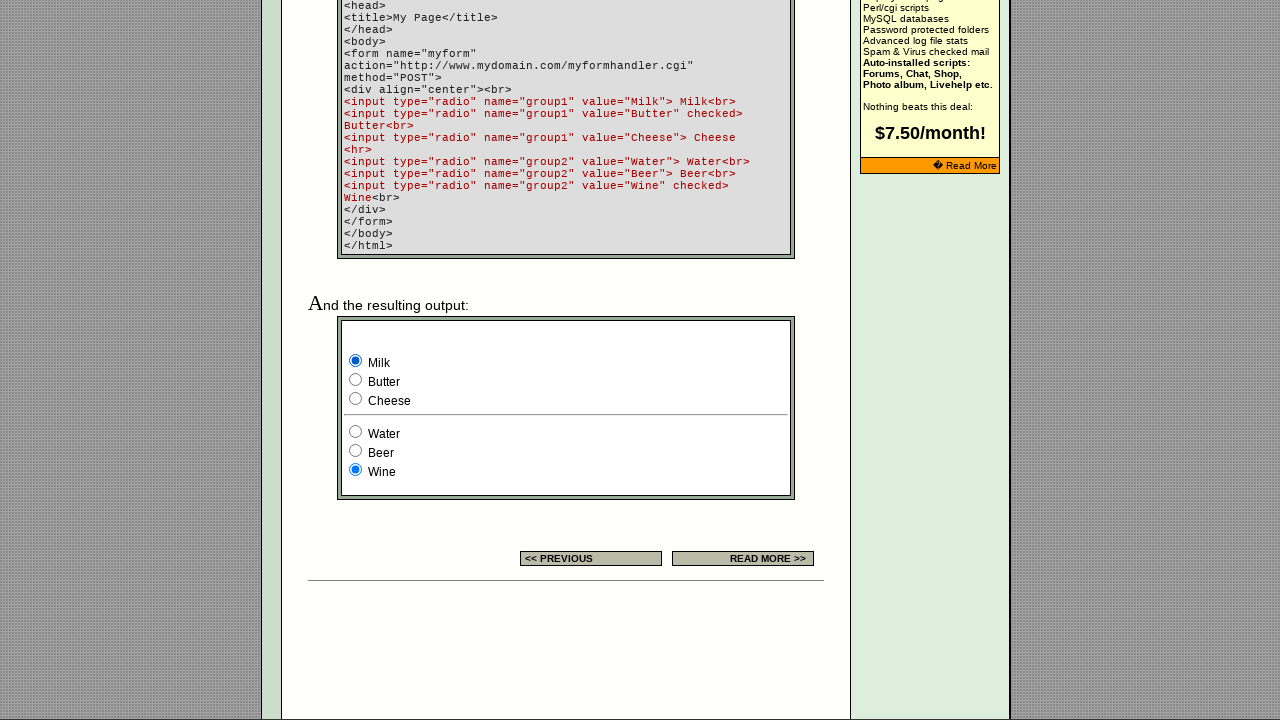

Retrieved value attribute from radio button 1: 'Butter'
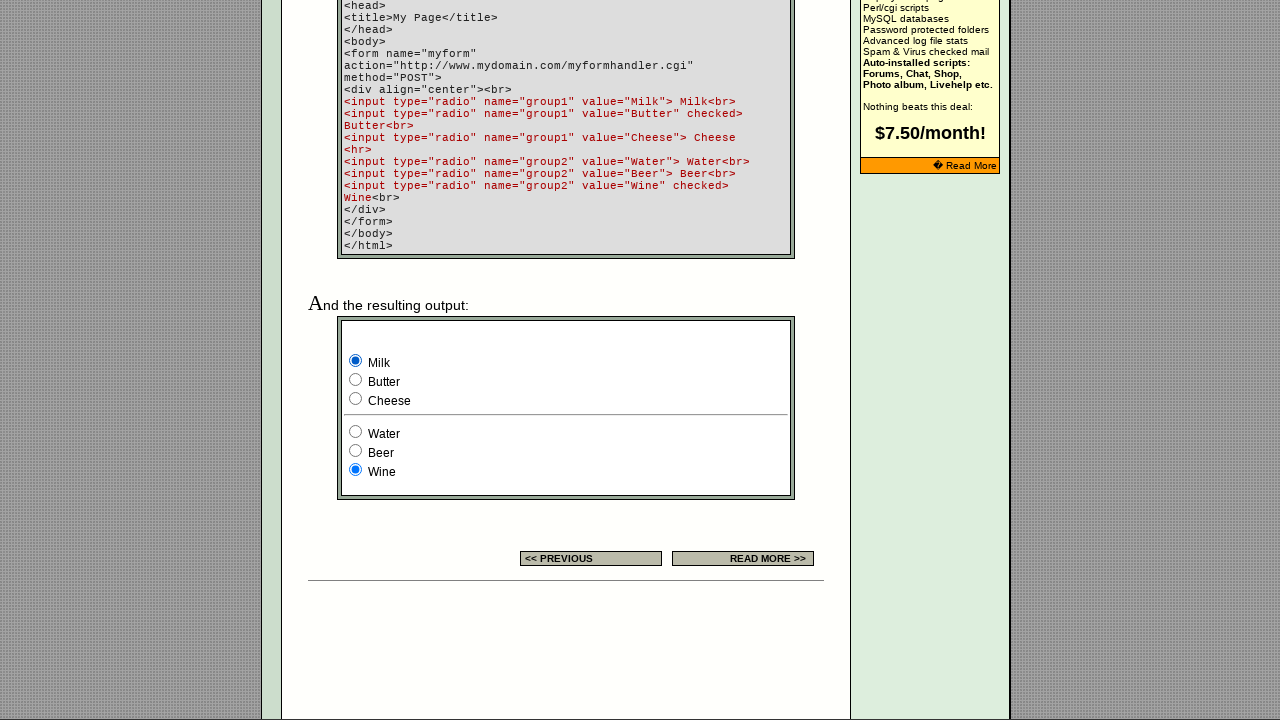

Clicked radio button with value 'Butter' at (356, 380) on input[name='group1'] >> nth=1
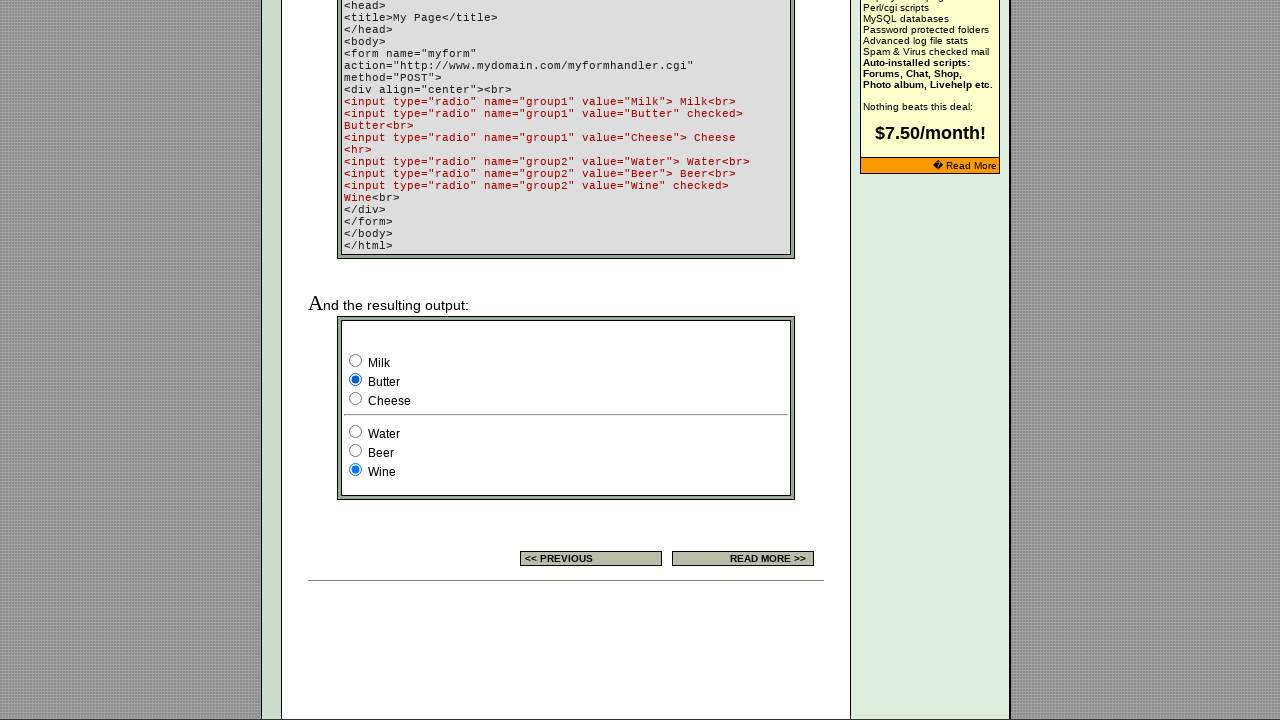

Verified radio button with value 'Butter' is checked: True
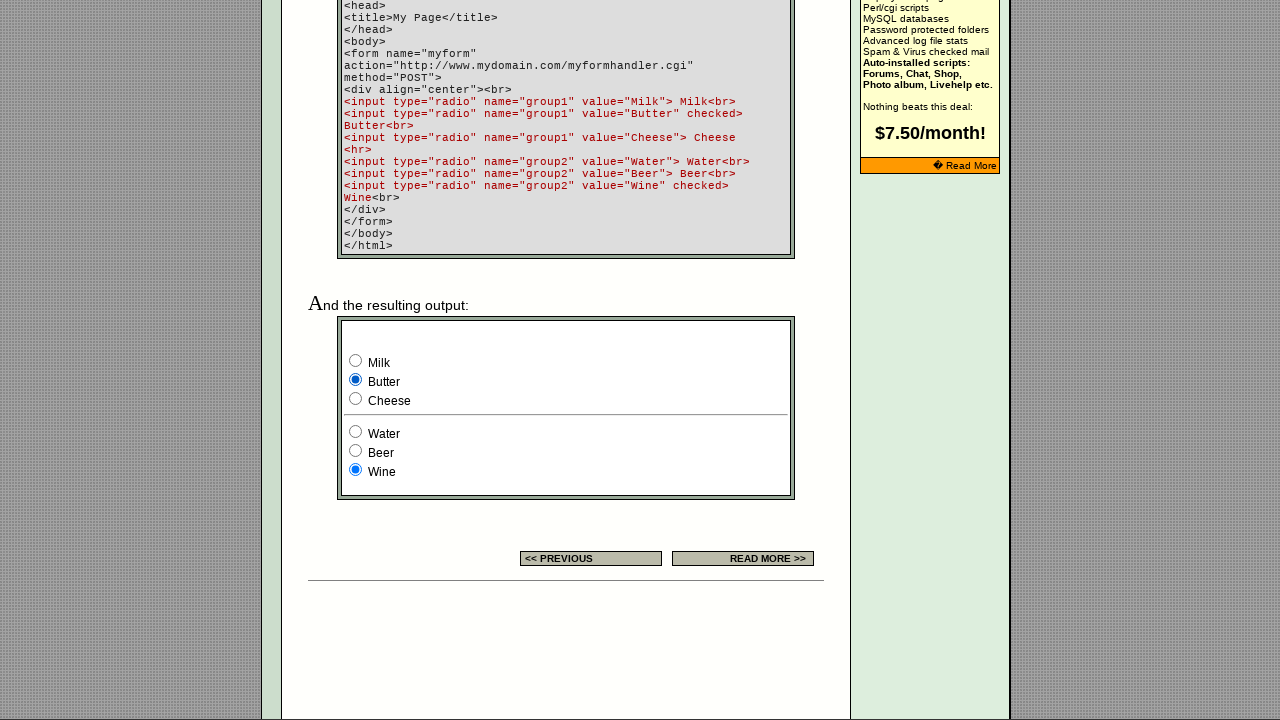

Retrieved value attribute from radio button 2: 'Cheese'
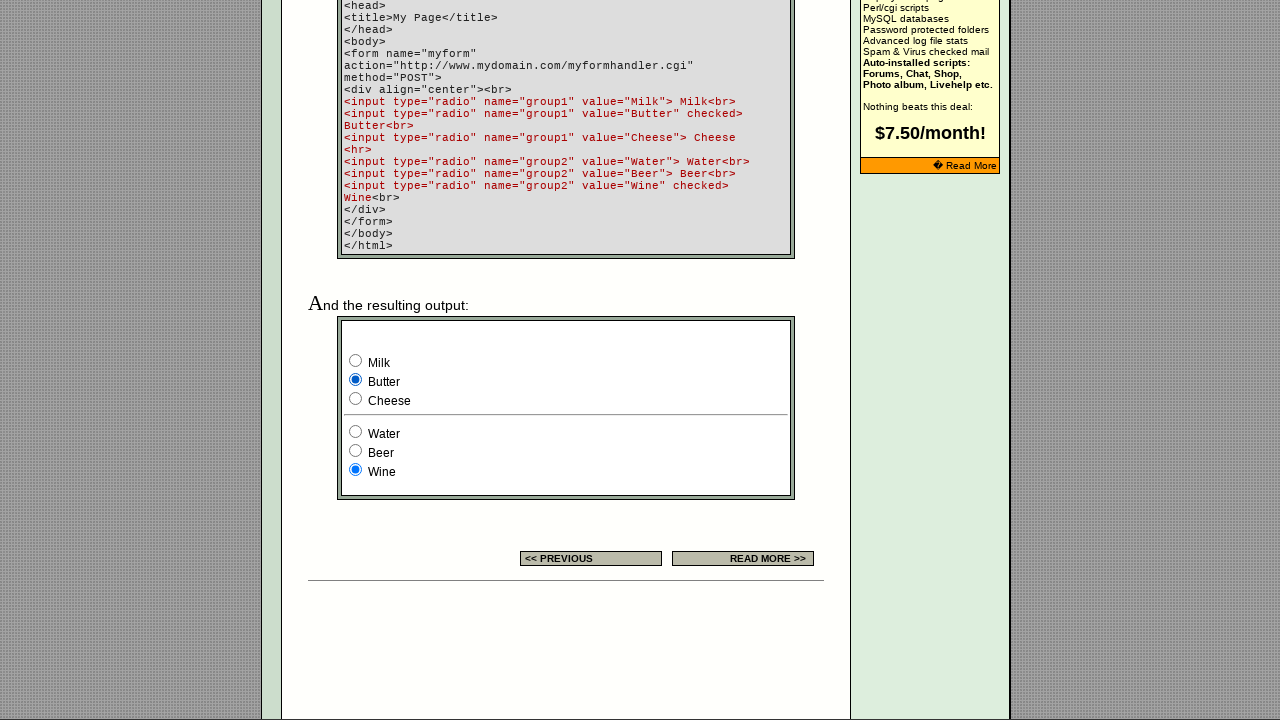

Clicked radio button with value 'Cheese' at (356, 398) on input[name='group1'] >> nth=2
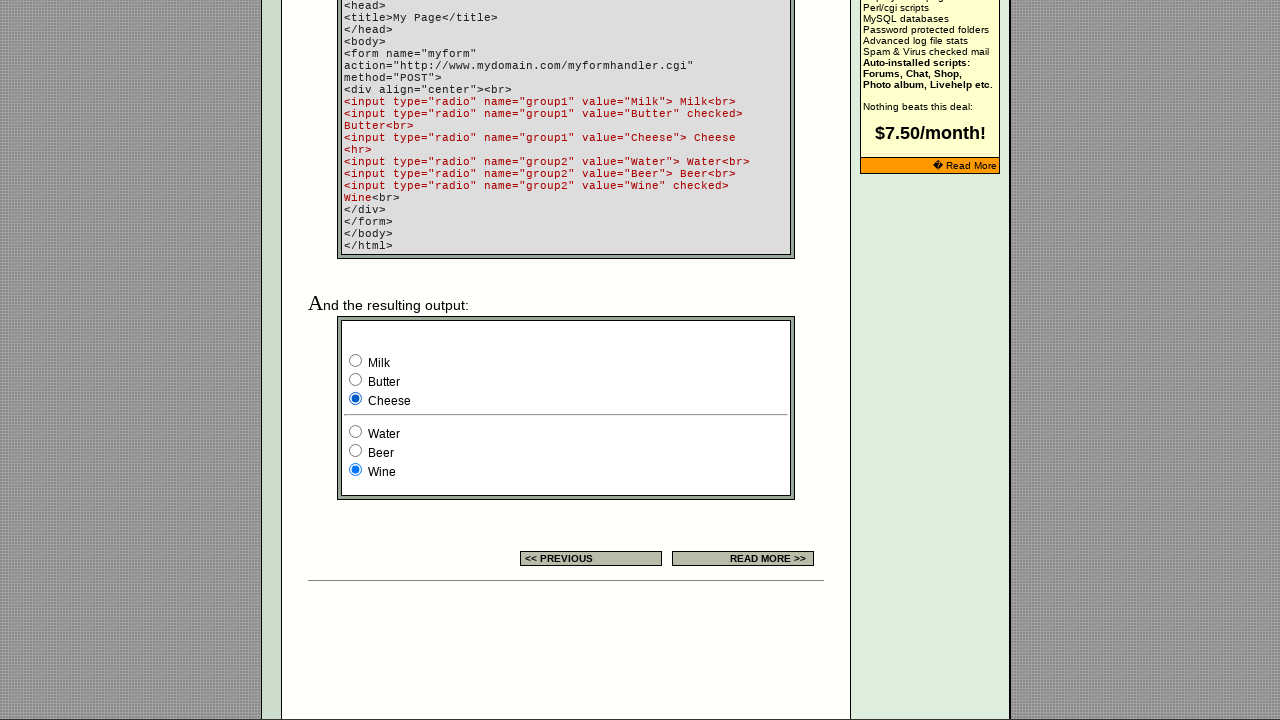

Verified radio button with value 'Cheese' is checked: True
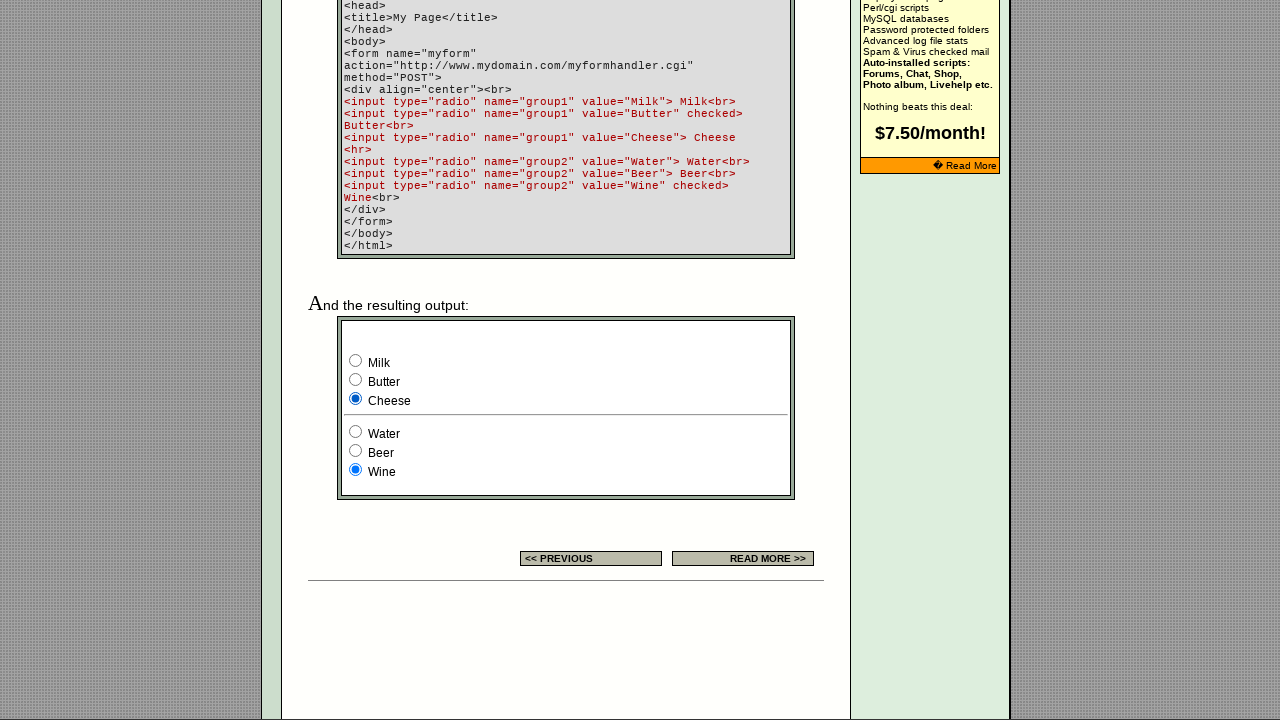

Found and selected Cheese option
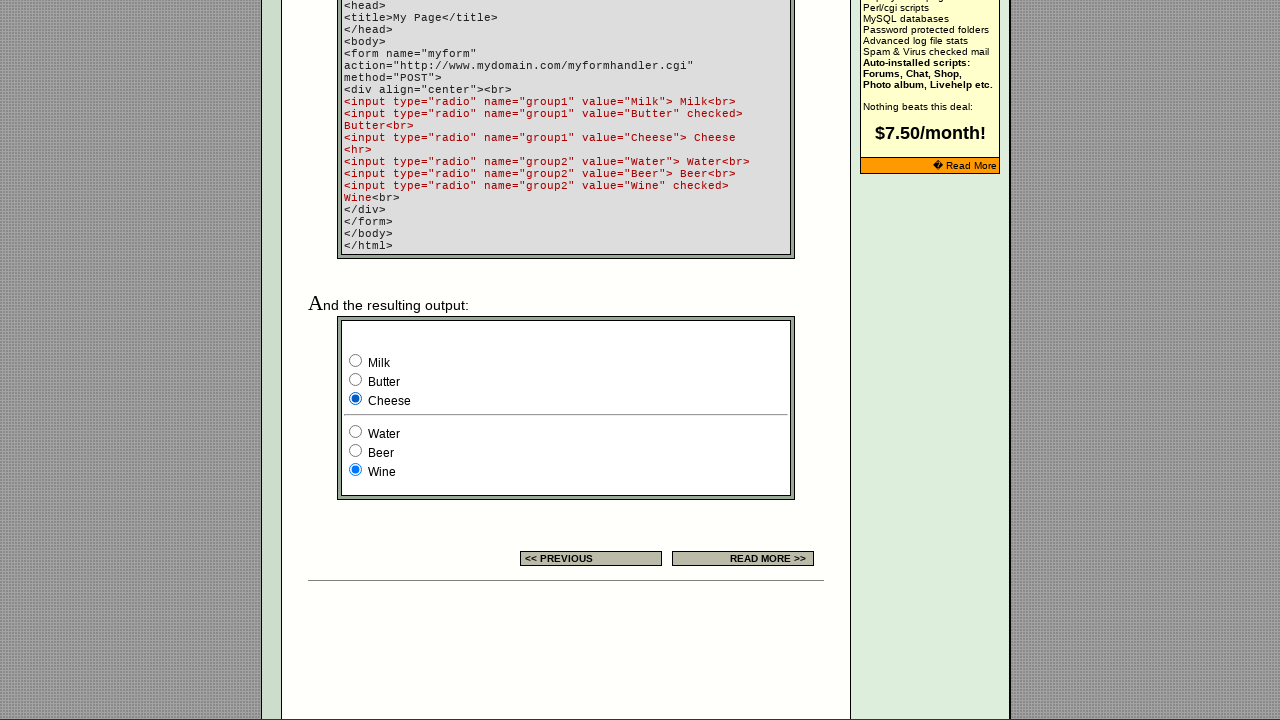

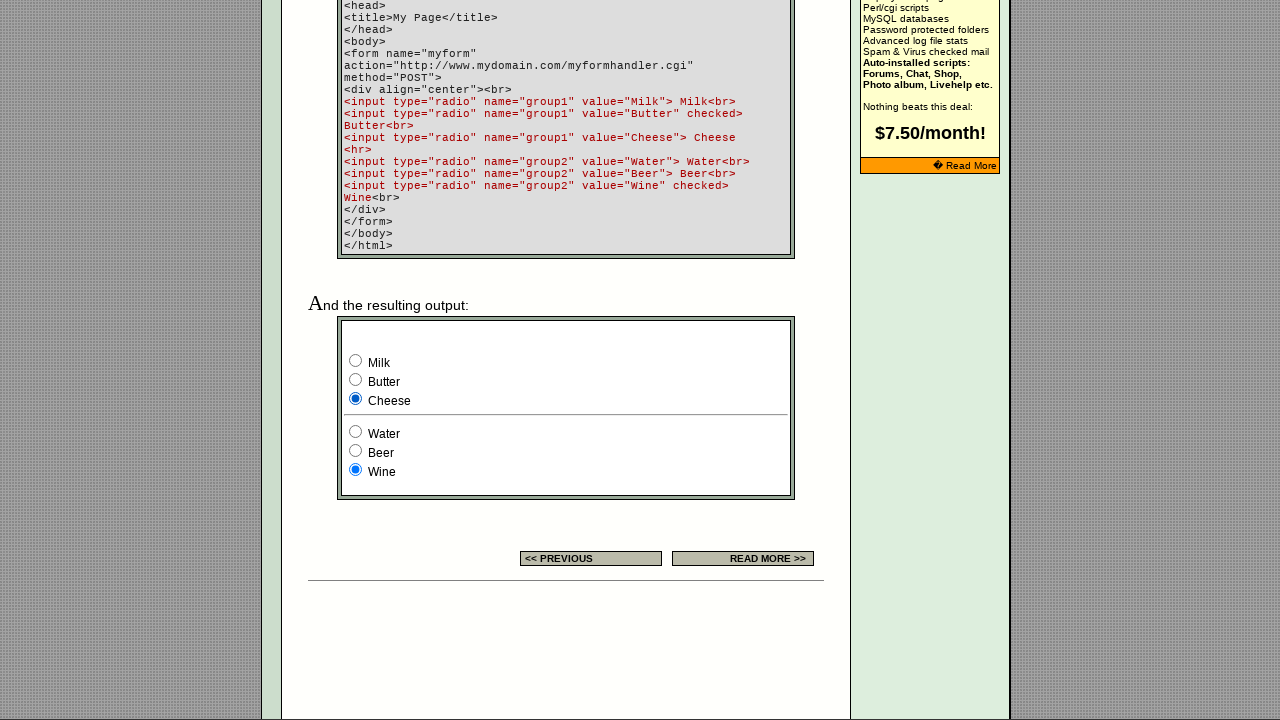